Tests the autocomplete/autosuggest dropdown functionality by typing a partial country name and selecting a matching option from the suggestions

Starting URL: https://rahulshettyacademy.com/dropdownsPractise/

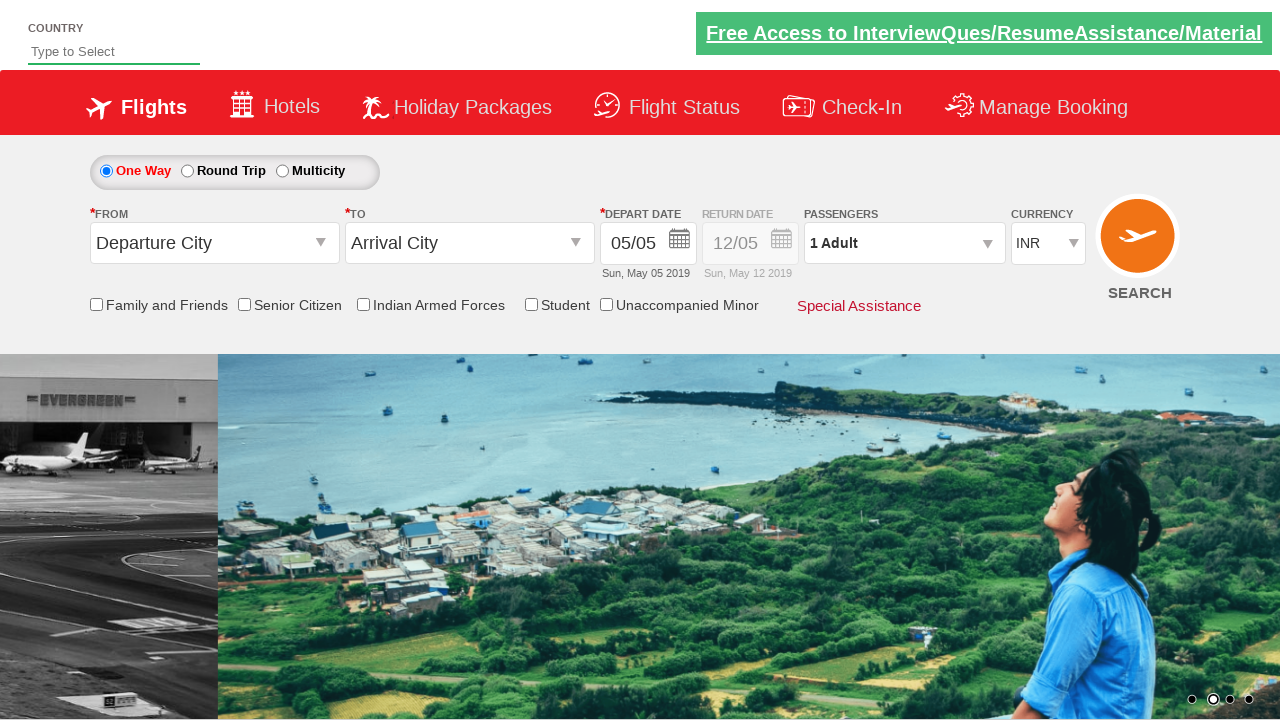

Typed 'AUS' in autosuggest field to trigger autocomplete suggestions on input#autosuggest
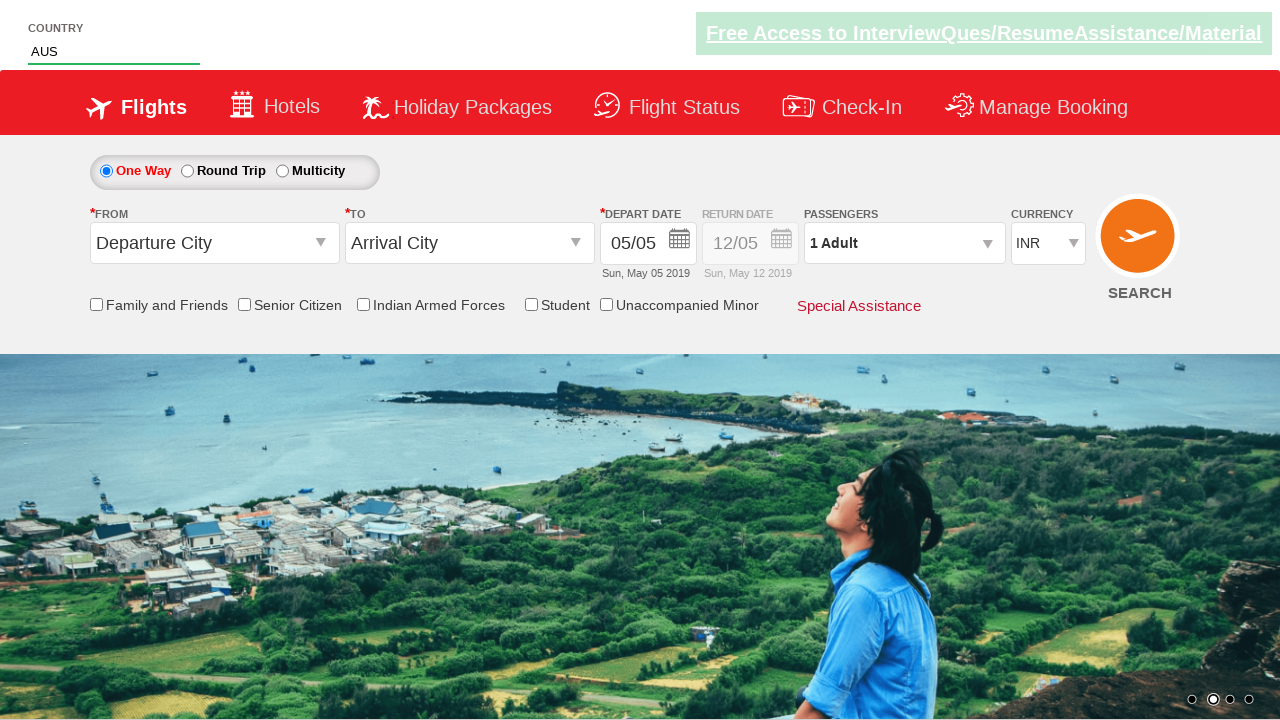

Autocomplete suggestions dropdown appeared
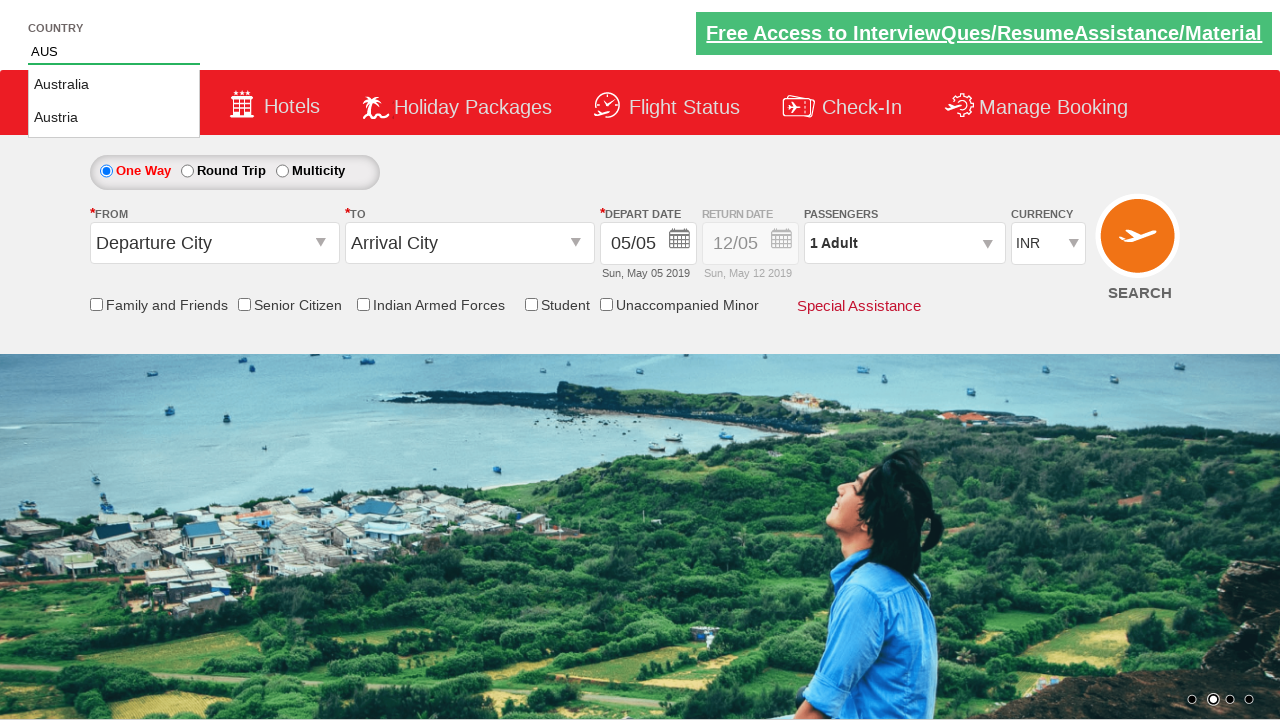

Selected 'Austria' from the autosuggest dropdown options at (114, 118) on a.ui-corner-all:has-text('Austria')
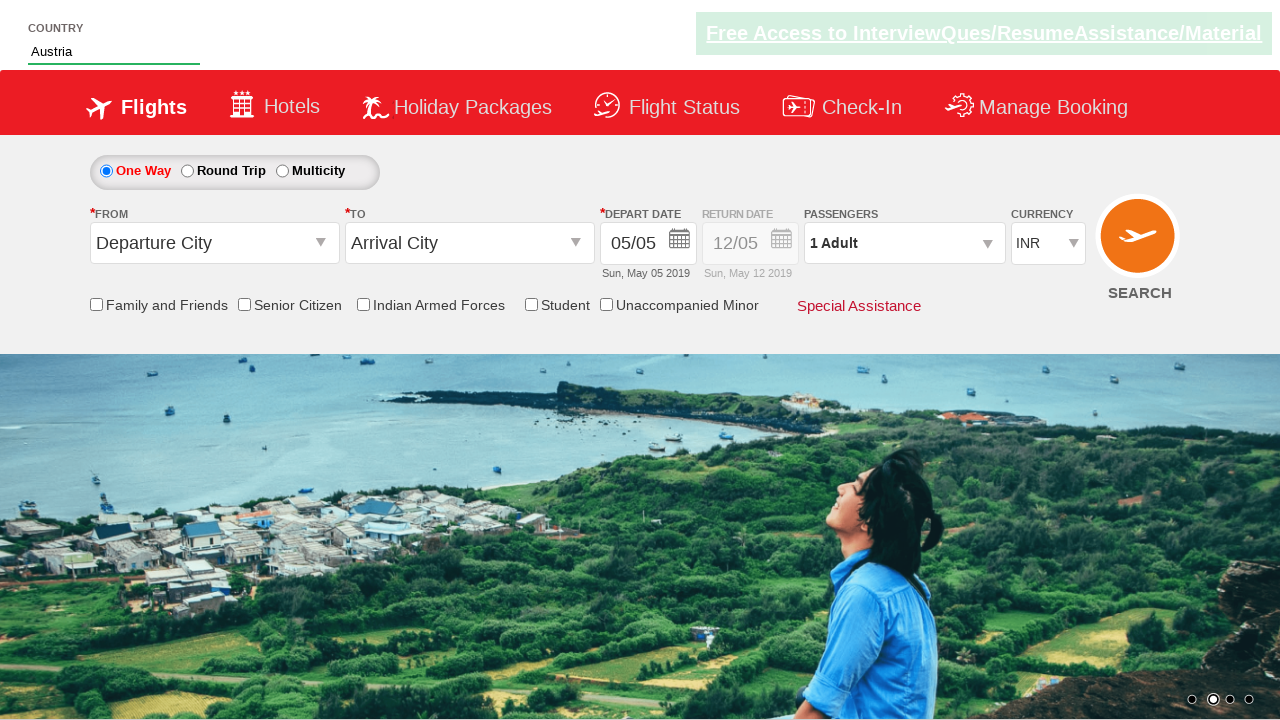

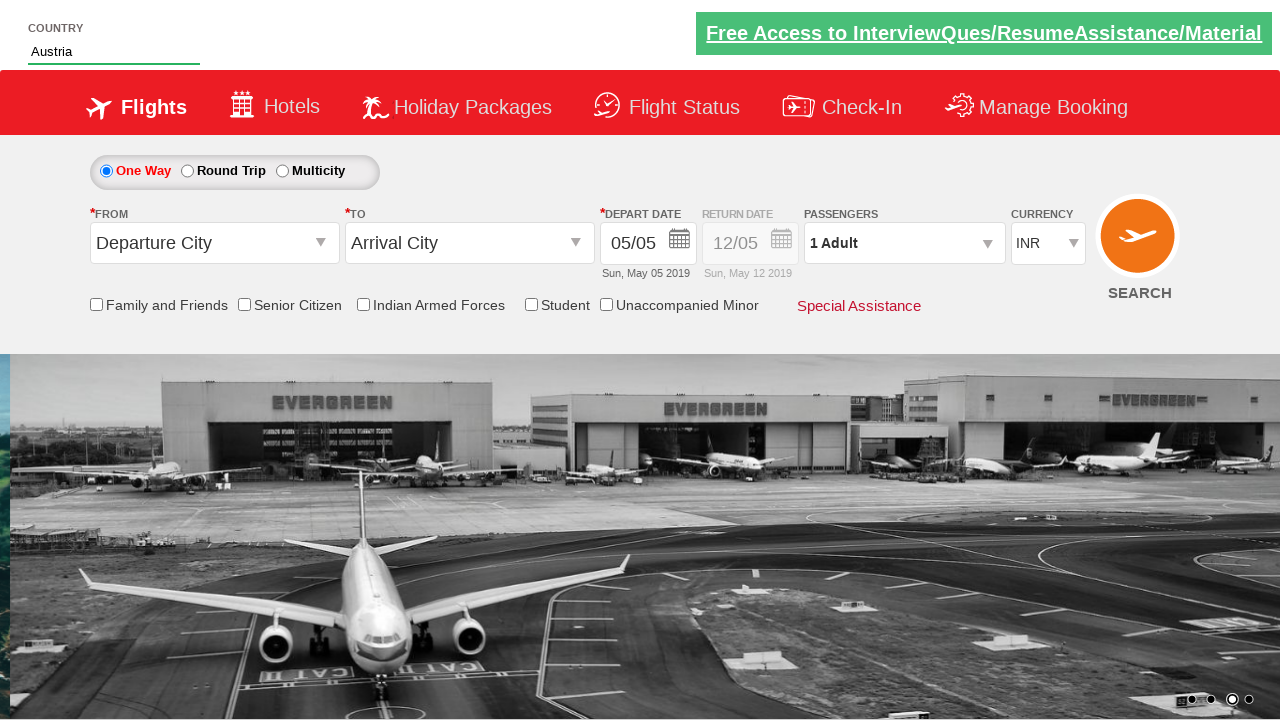